Tests table sorting by clicking the Due column header and verifying the values are sorted in ascending order using CSS pseudo-class selectors

Starting URL: http://the-internet.herokuapp.com/tables

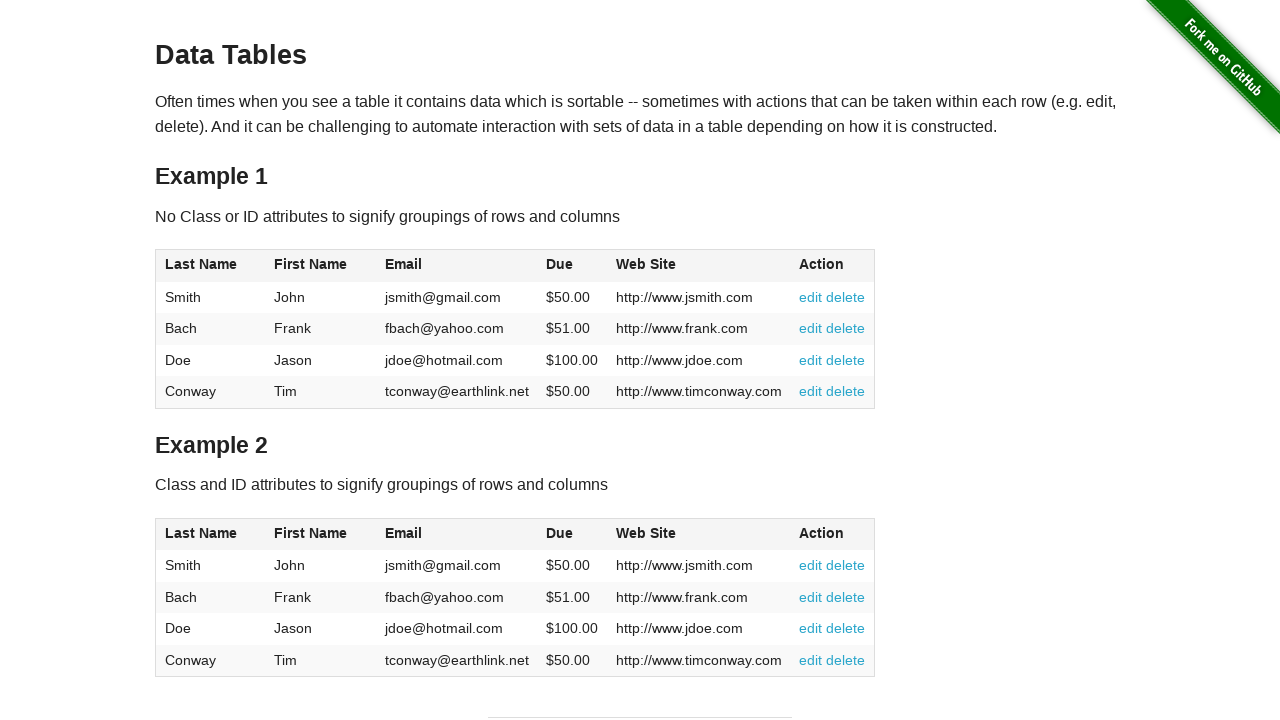

Clicked the Due column header (4th column) to sort table in ascending order at (572, 266) on #table1 thead tr th:nth-of-type(4)
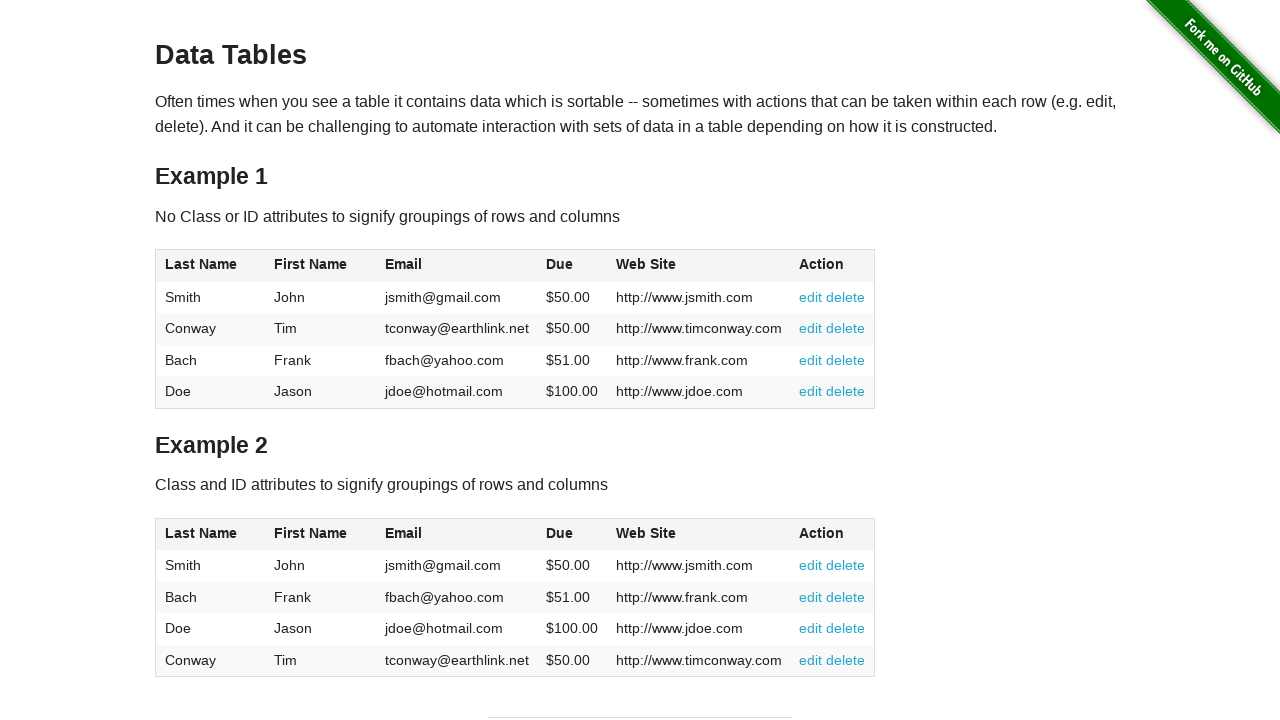

Table sorted and Due column values are now displayed in ascending order
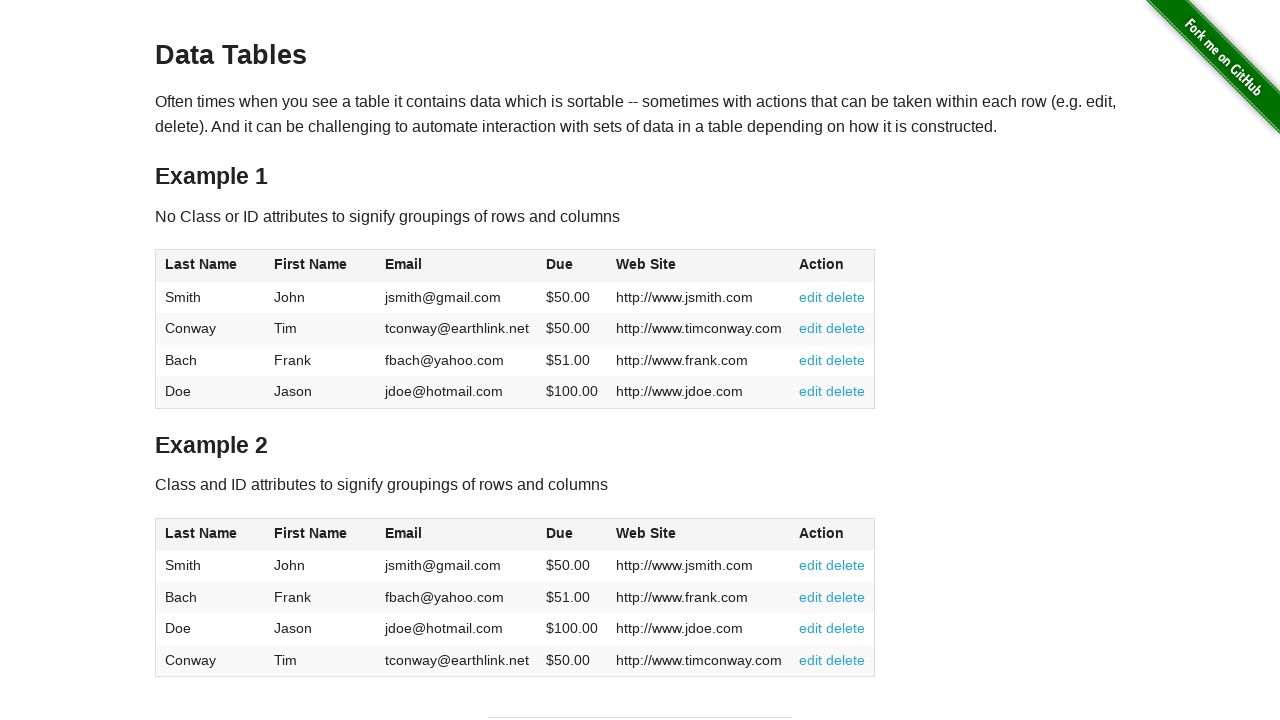

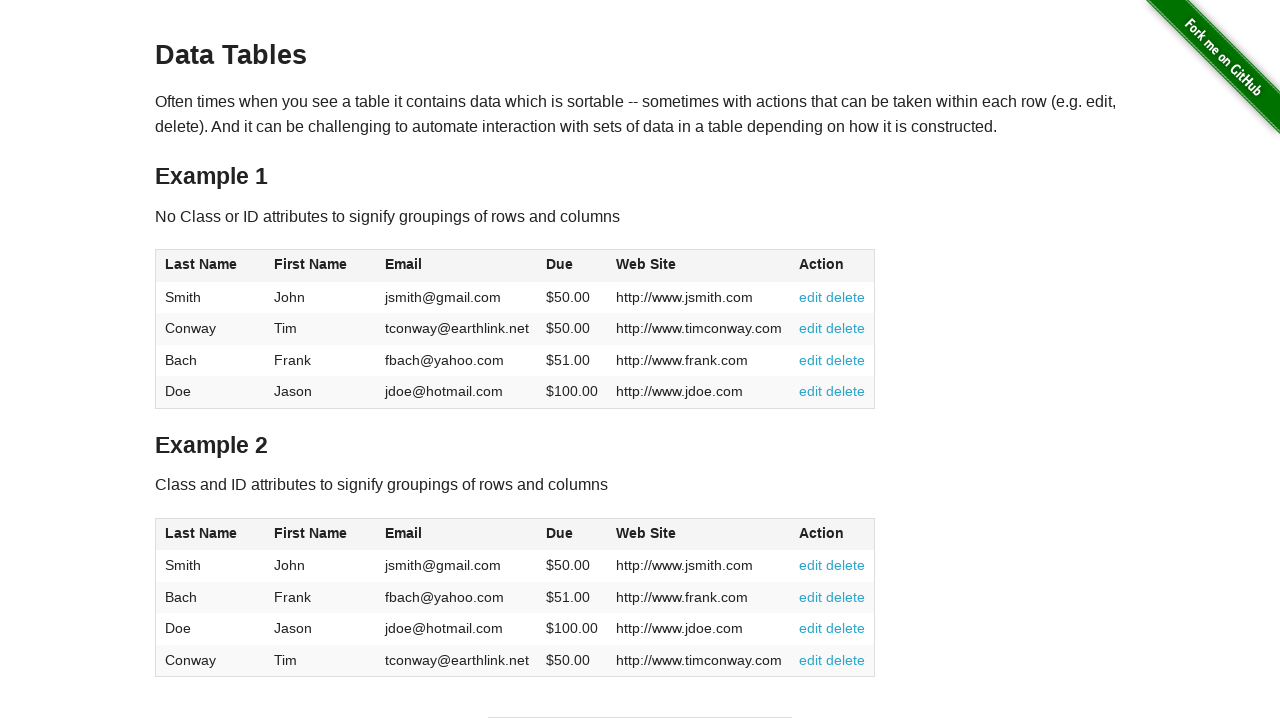